Navigates to a practice website and clicks all visible car-related checkboxes on the page

Starting URL: https://www.letskodeit.com/practice

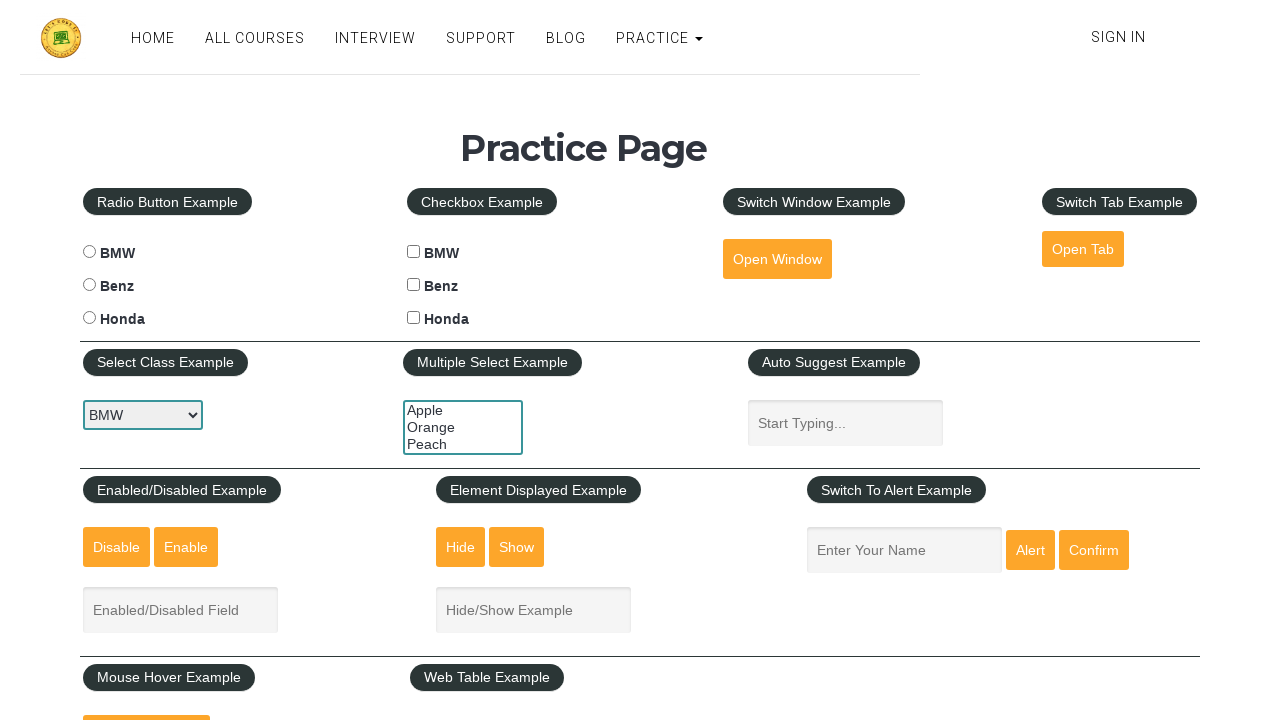

Waited for car checkboxes to be present on the page
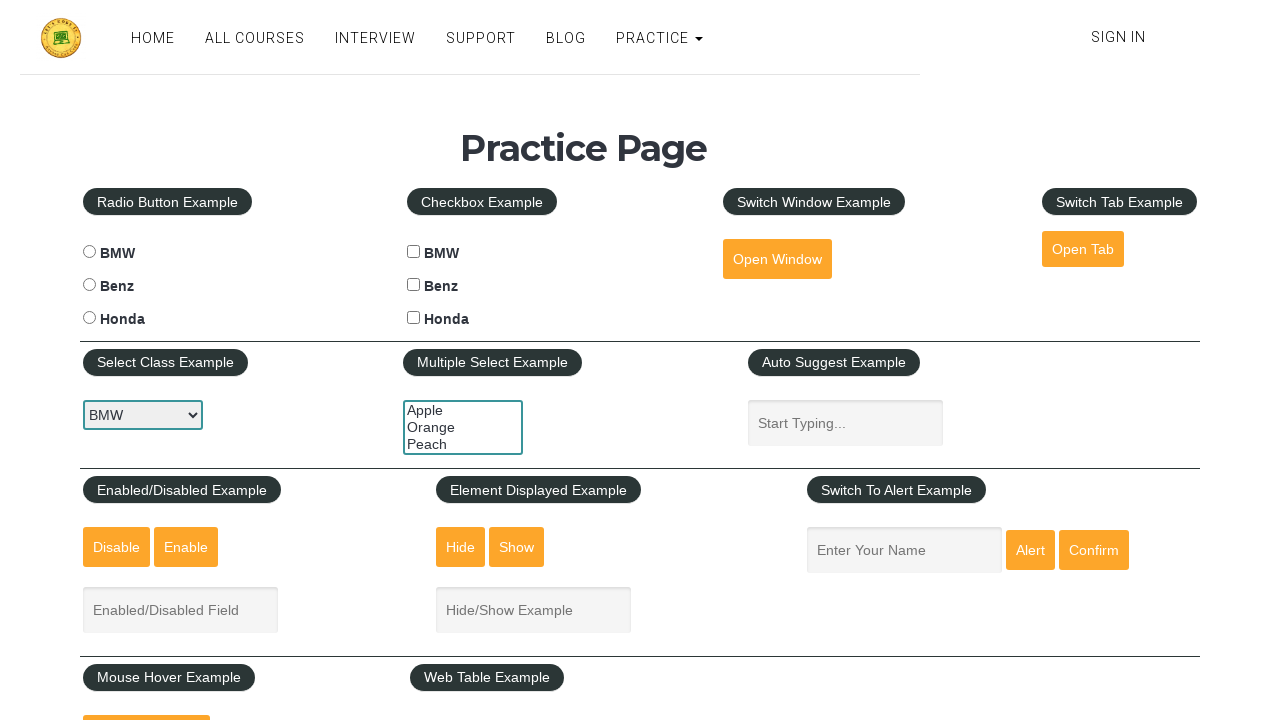

Located all car checkboxes on the page
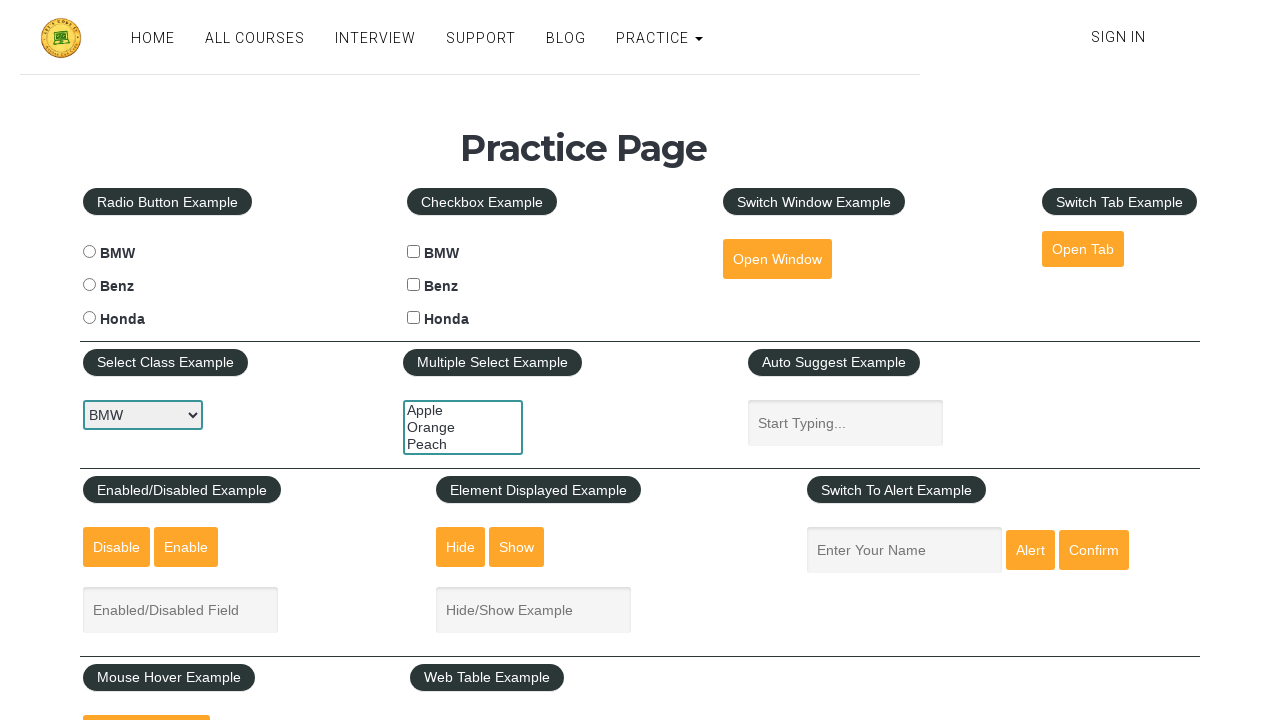

Clicked visible car checkbox 1 of 3 at (414, 252) on input[name='cars'][type='checkbox'] >> nth=0
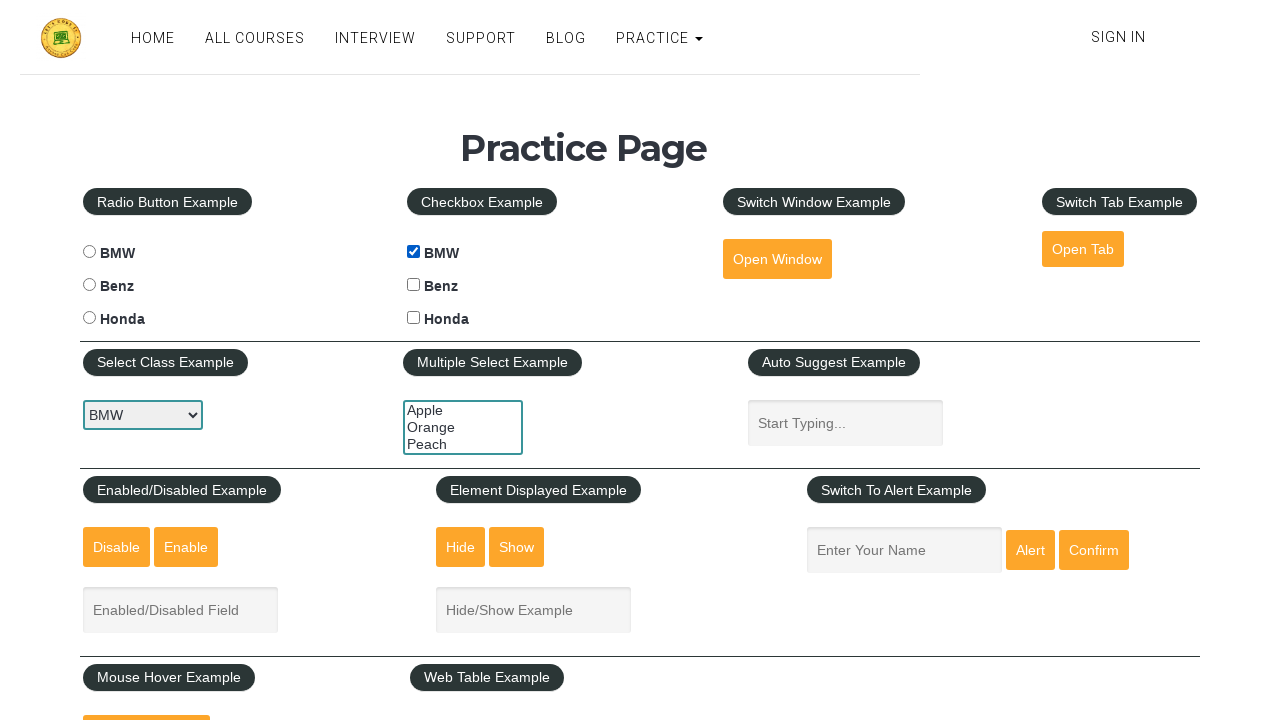

Clicked visible car checkbox 2 of 3 at (414, 285) on input[name='cars'][type='checkbox'] >> nth=1
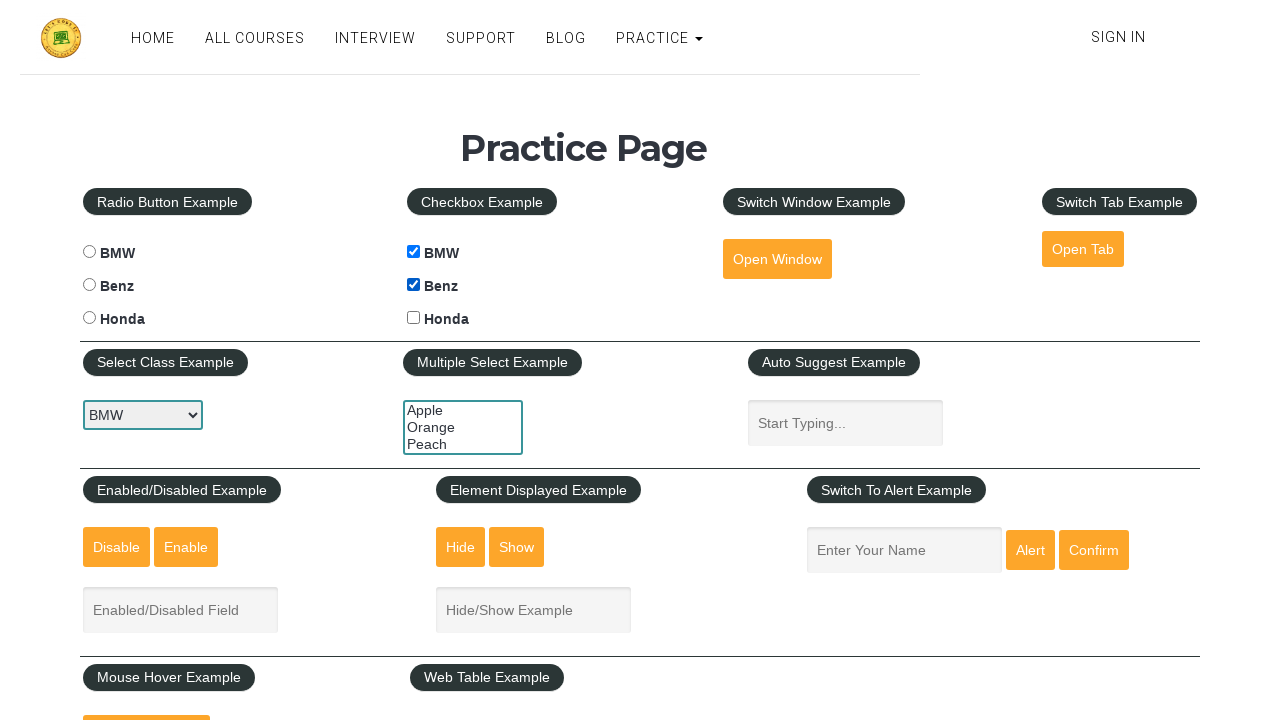

Clicked visible car checkbox 3 of 3 at (414, 318) on input[name='cars'][type='checkbox'] >> nth=2
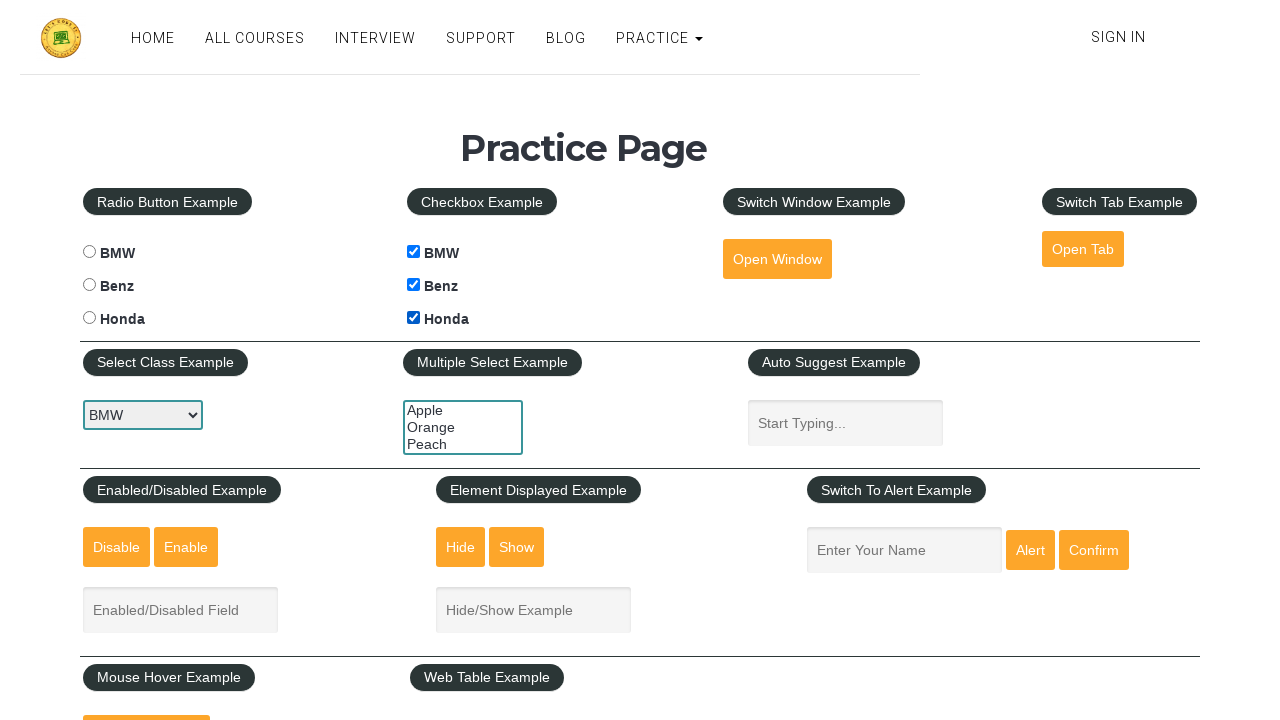

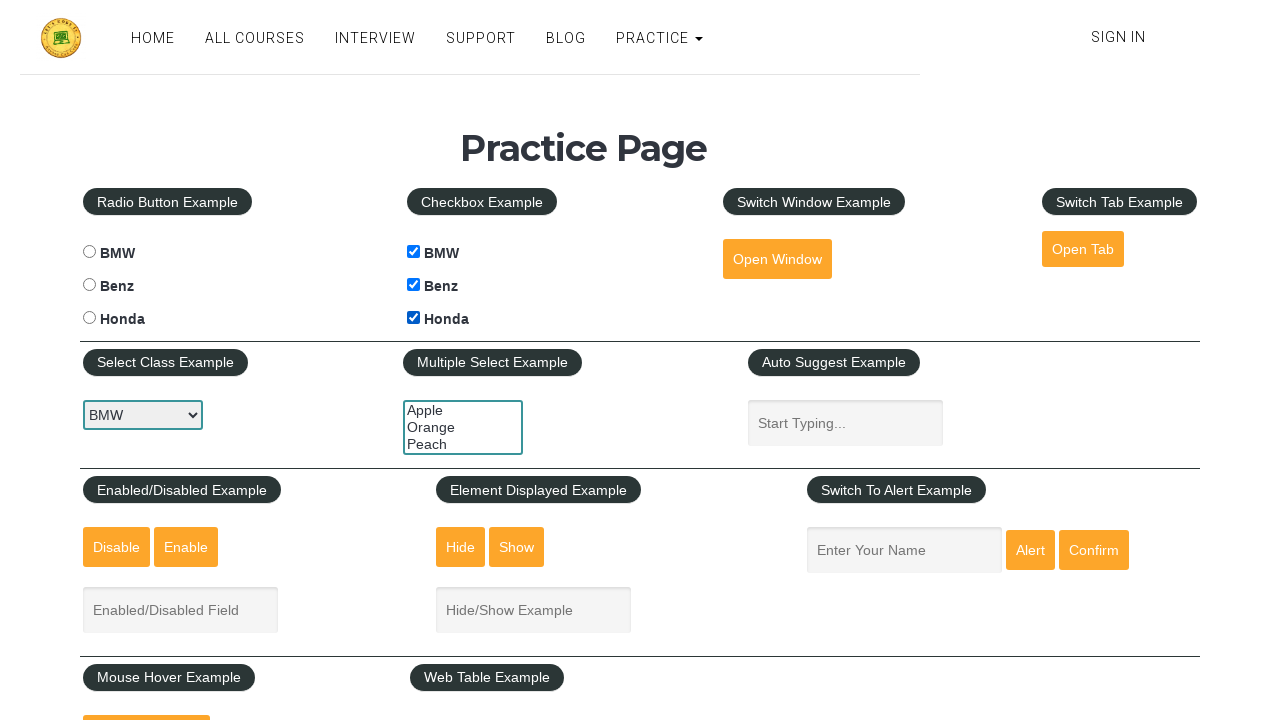